Tests JavaScript alert handling by clicking a button that triggers a JS alert and then accepting/dismissing the alert dialog

Starting URL: https://the-internet.herokuapp.com/javascript_alerts

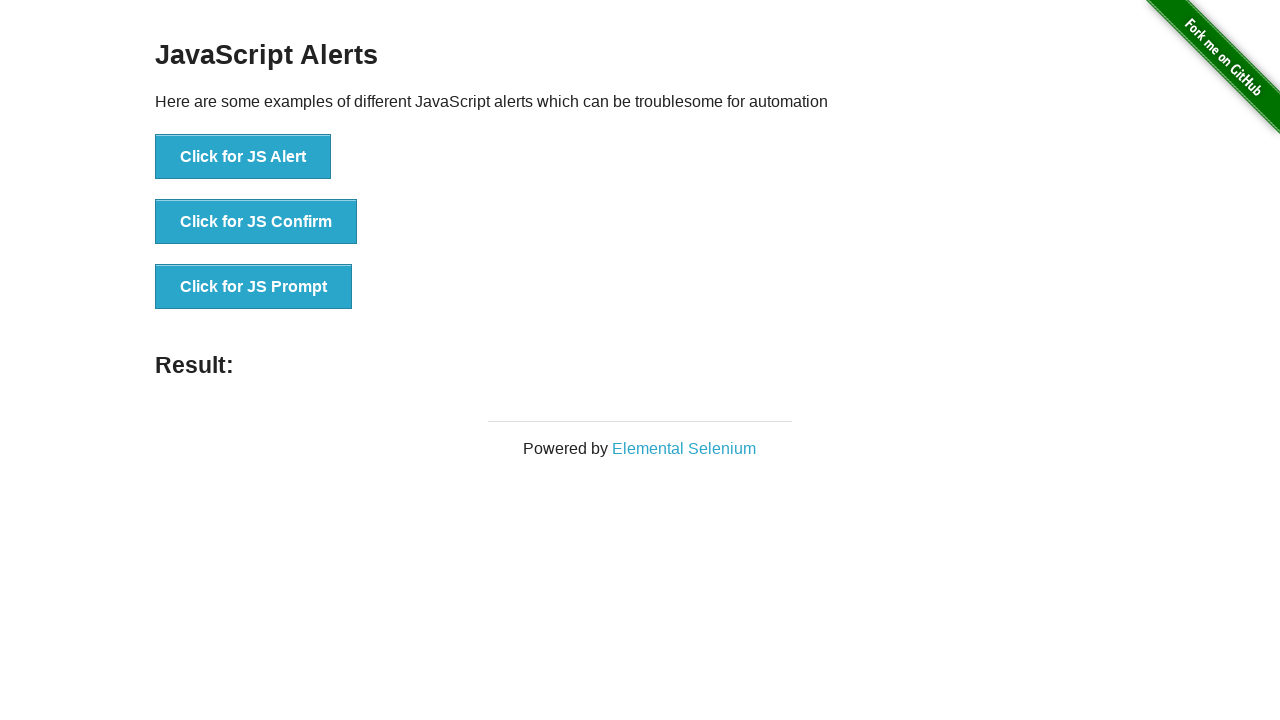

Clicked 'Click for JS Alert' button to trigger JavaScript alert at (243, 157) on xpath=//button[text()='Click for JS Alert']
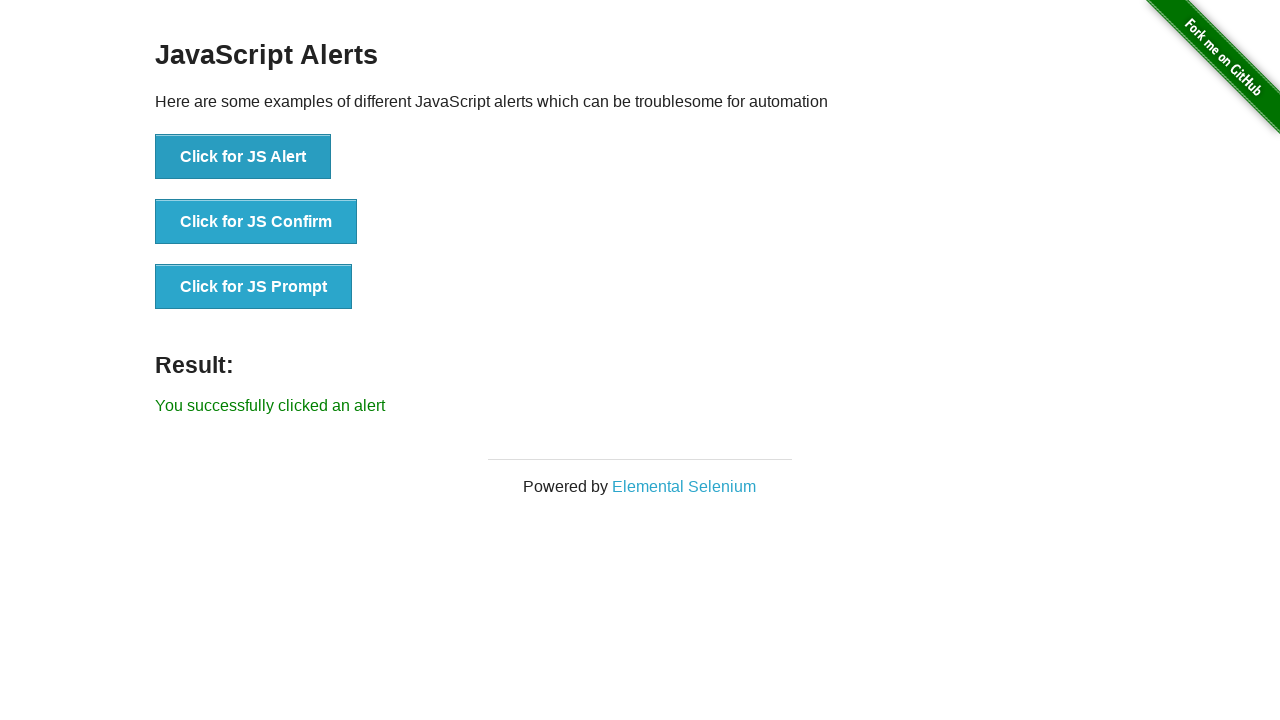

Set up dialog handler to accept alert dialogs
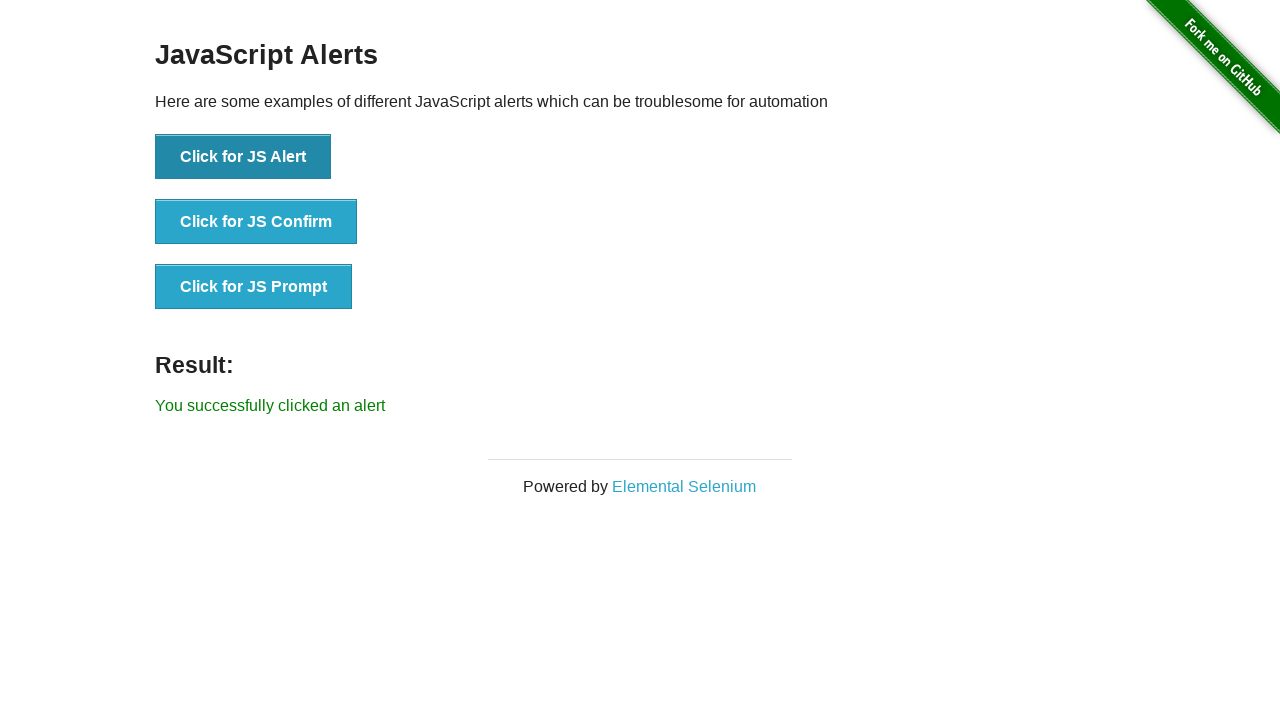

Clicked 'Click for JS Alert' button again and alert was accepted at (243, 157) on xpath=//button[text()='Click for JS Alert']
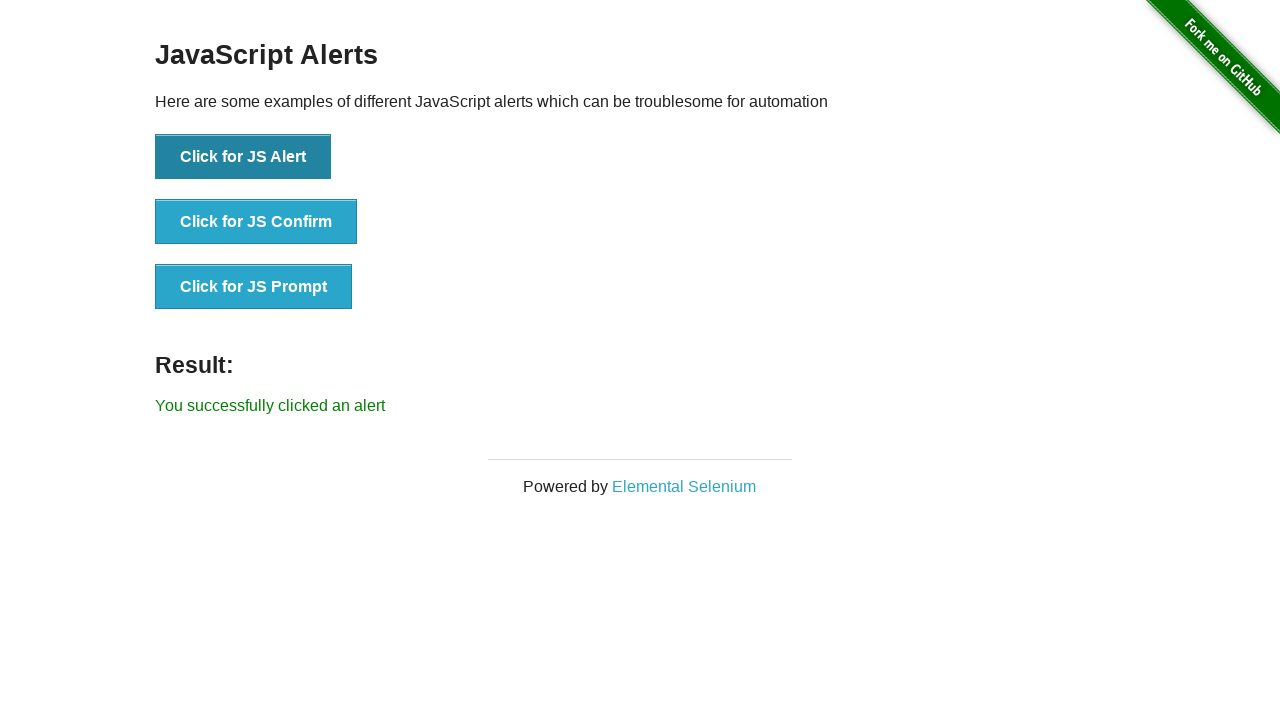

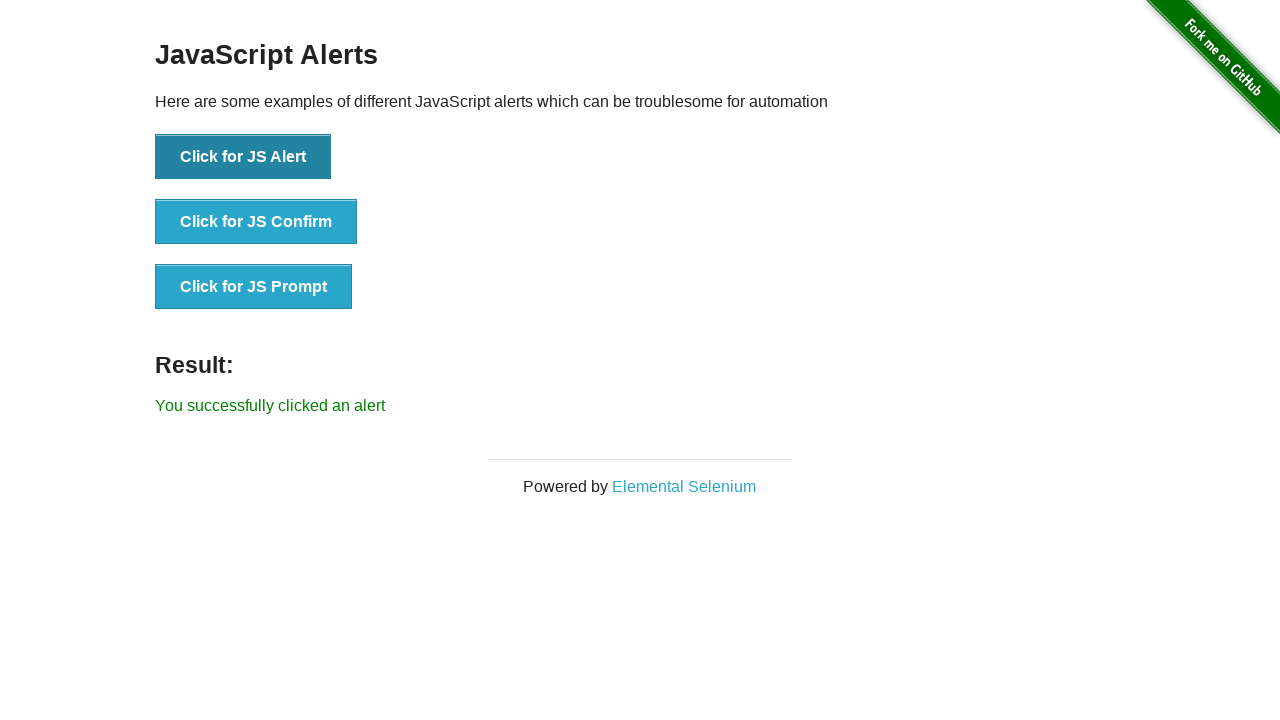